Navigates to a camping essentials website, scrolls down the page, and clicks on a "View More" link

Starting URL: https://camp-essential.netlify.app/

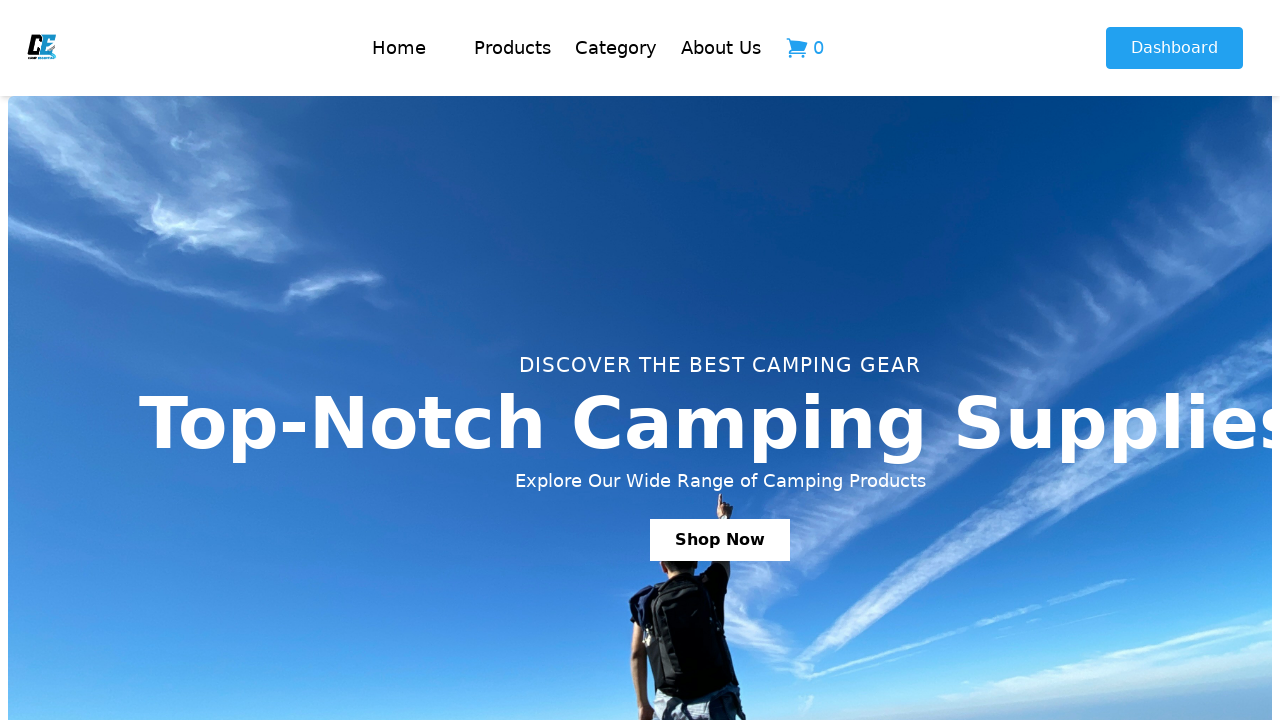

Navigated to camping essentials website
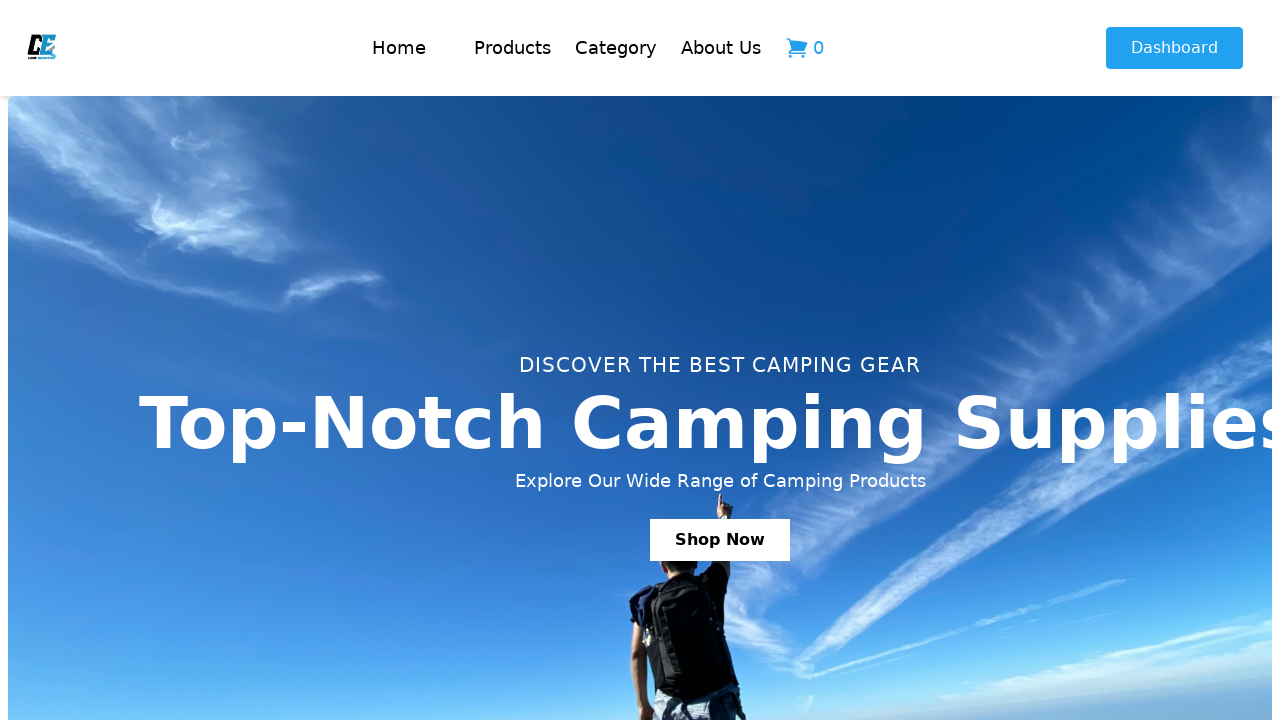

Scrolled down the page by 1250 pixels
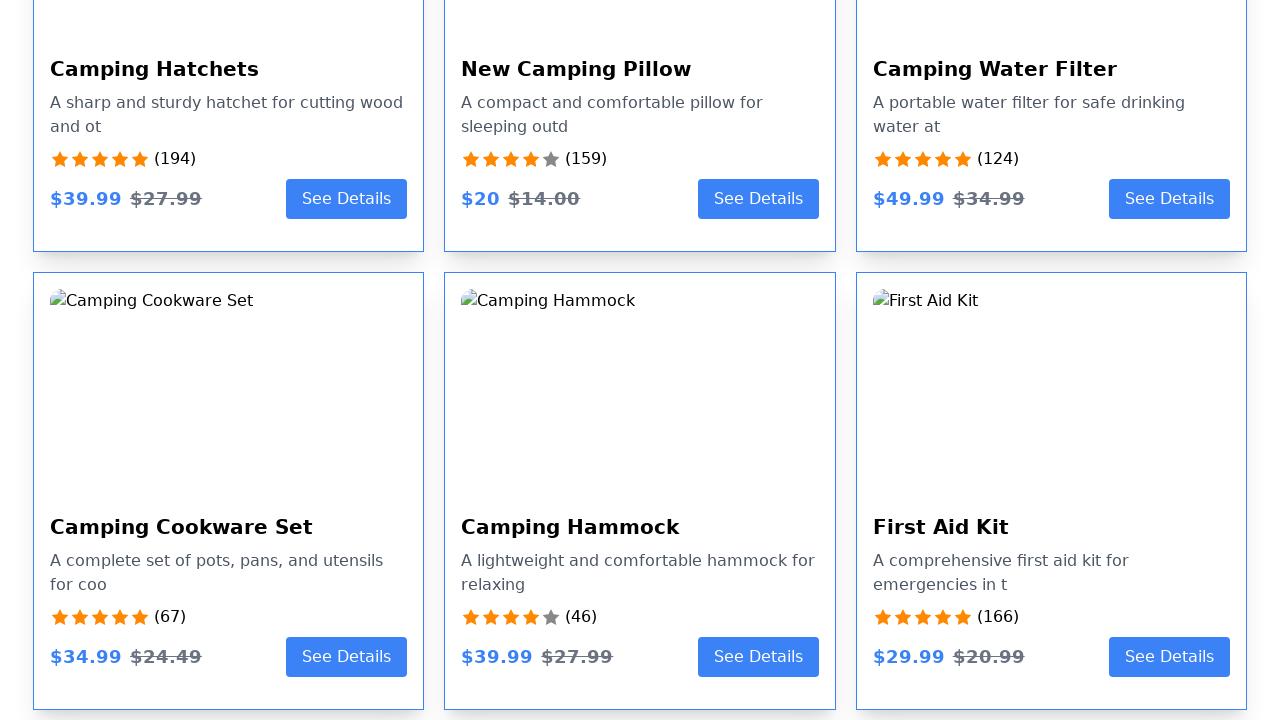

Clicked on the 'View More' link at (640, 360) on text=View More
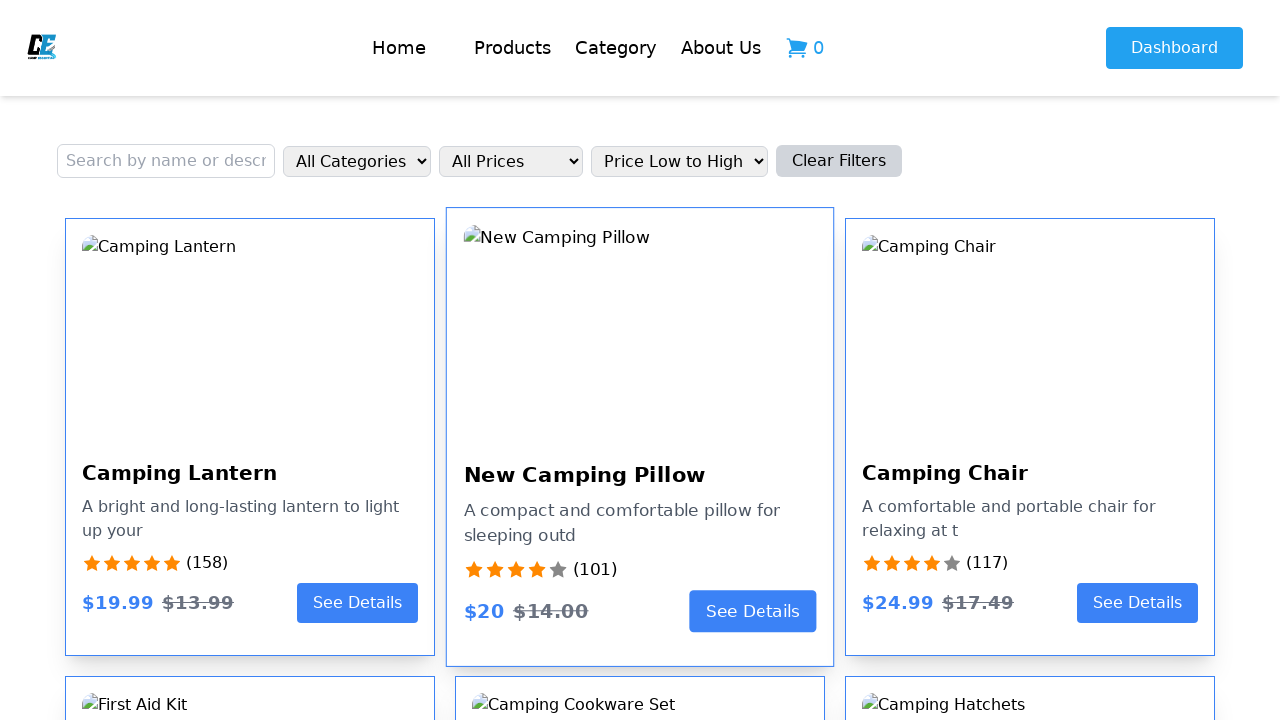

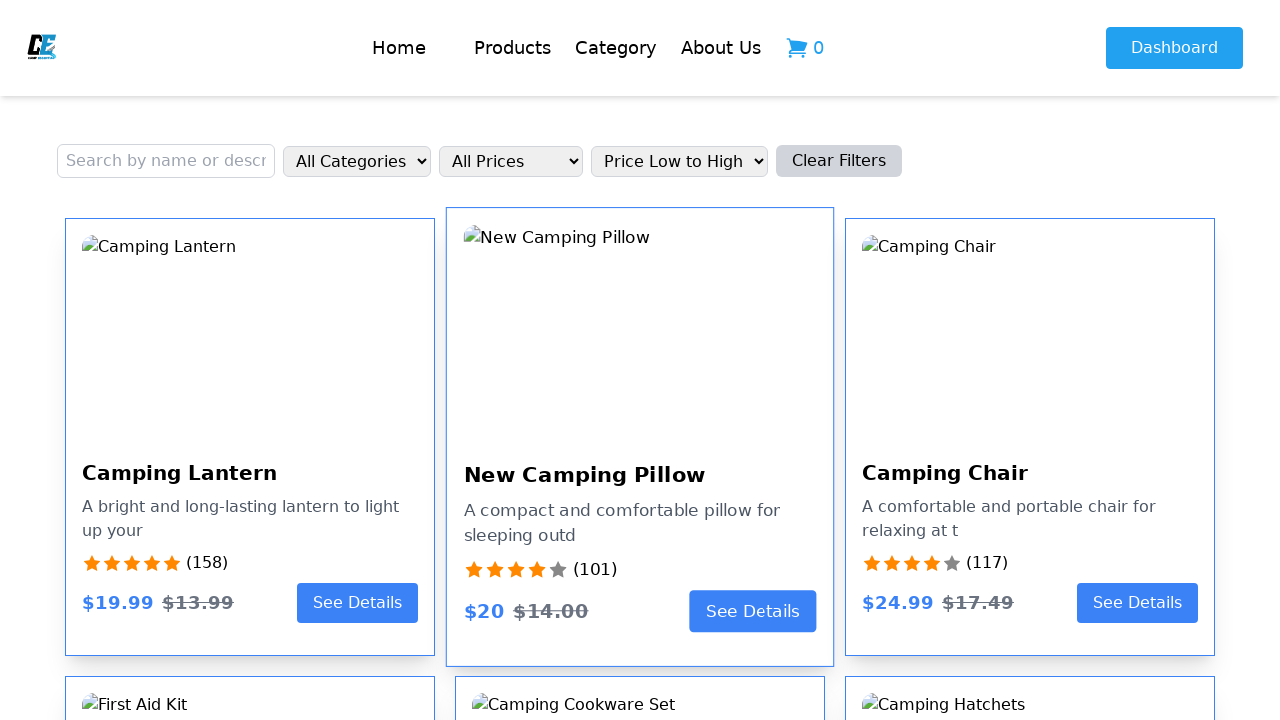